Tests dynamic controls page by clicking the remove button, waiting for confirmation message, then clicking add button and verifying the checkbox returns with appropriate messages

Starting URL: http://the-internet.herokuapp.com/dynamic_controls

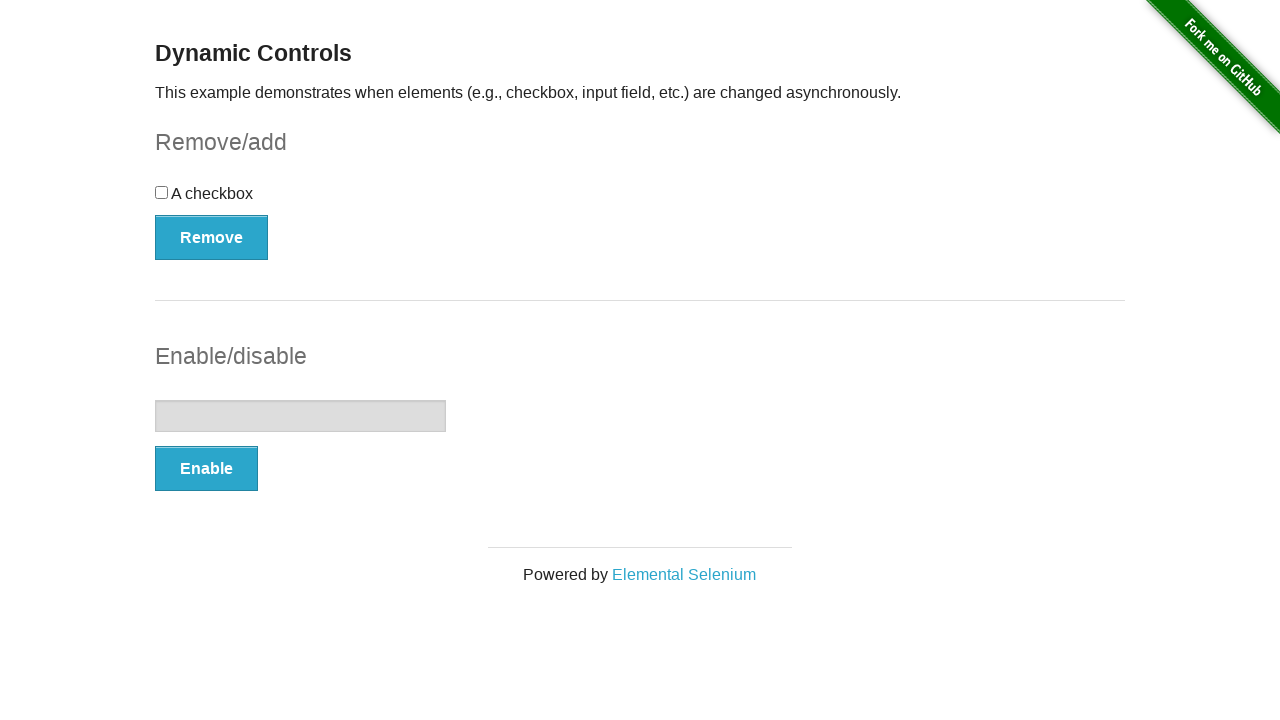

Clicked remove button to remove the checkbox at (212, 237) on xpath=//button[@onclick='swapCheckbox()']
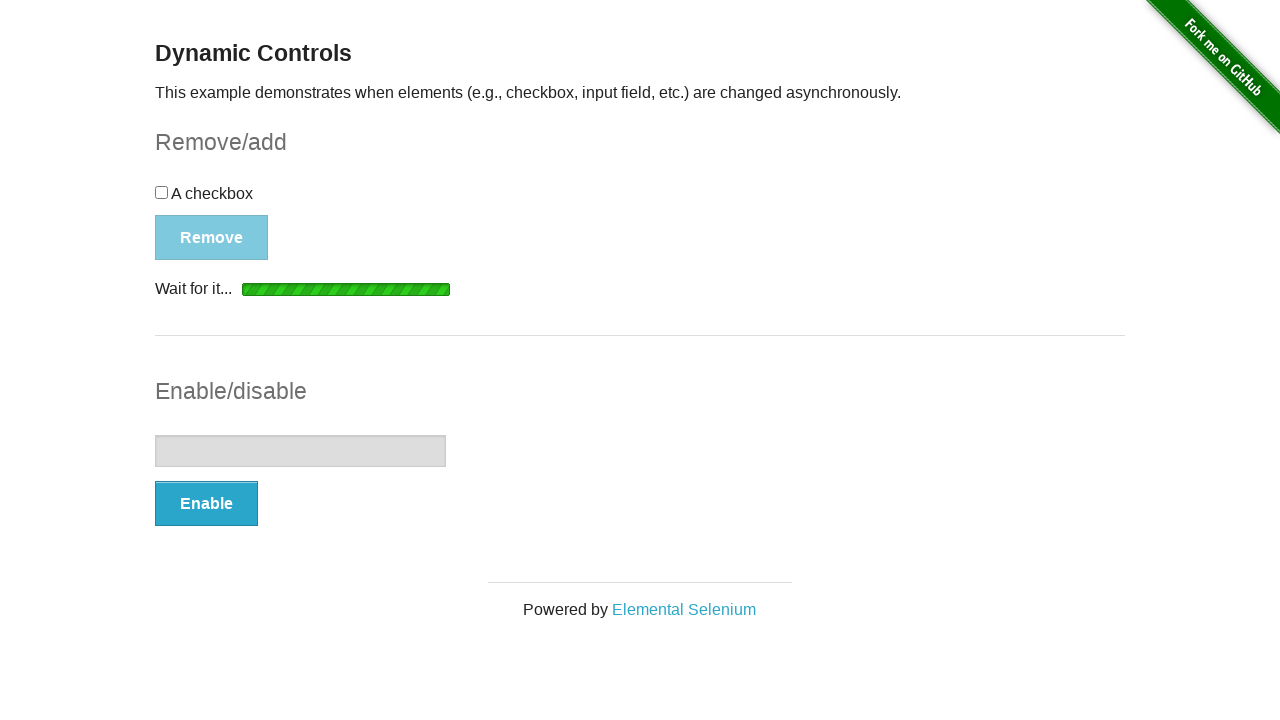

Waited for 'It's gone!' message to appear
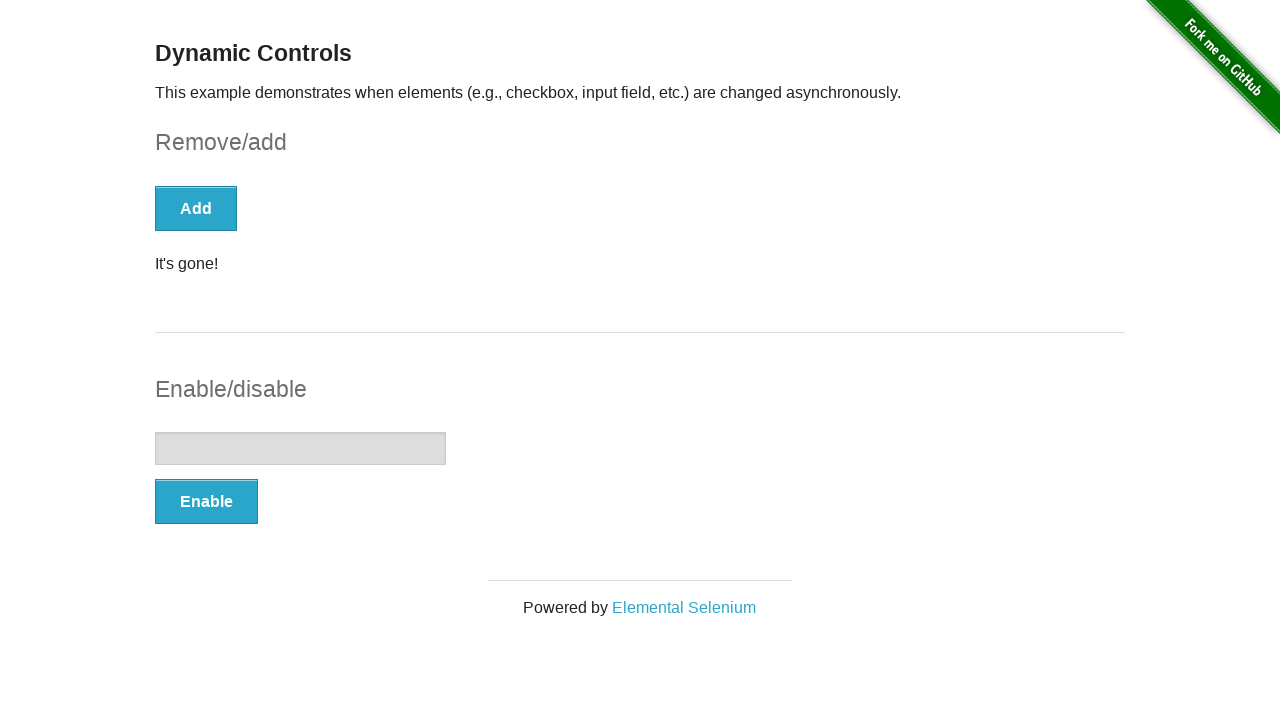

Retrieved message text: 'It's gone!'
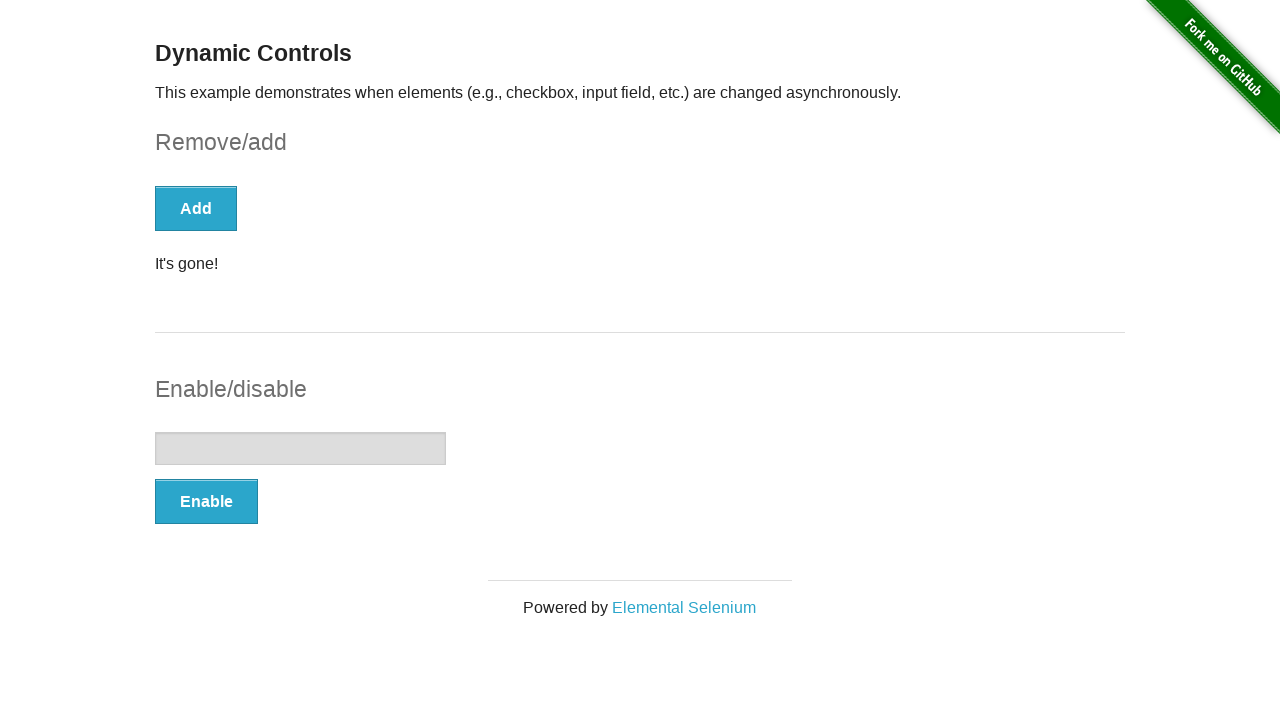

Verified message text is 'It's gone!'
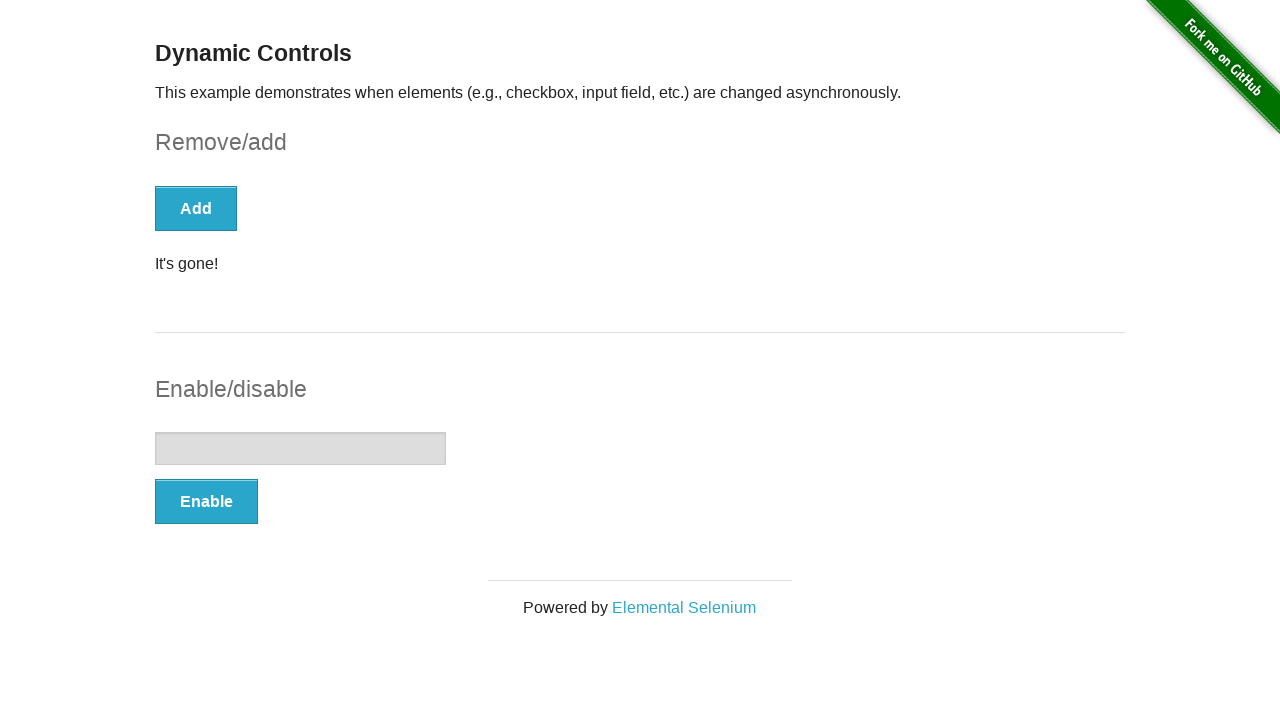

Clicked add button to bring back the checkbox at (196, 208) on xpath=//button[@onclick='swapCheckbox()']
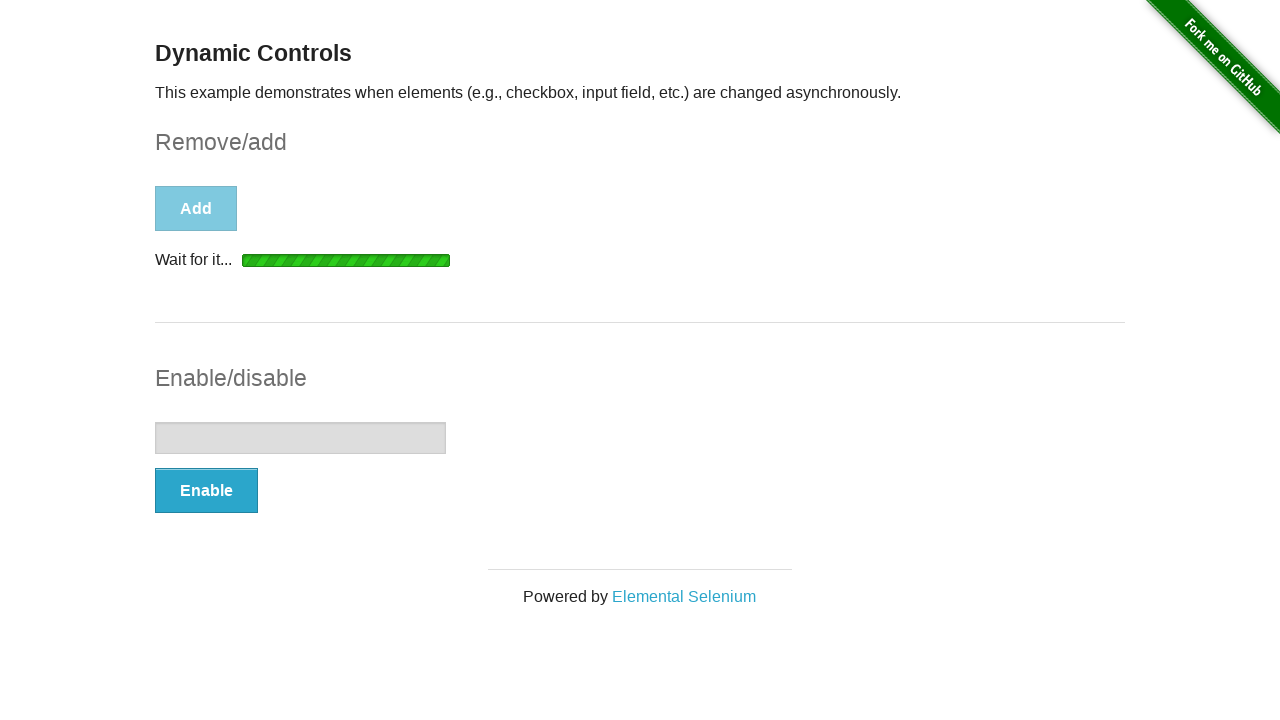

Waited for loading spinner to disappear
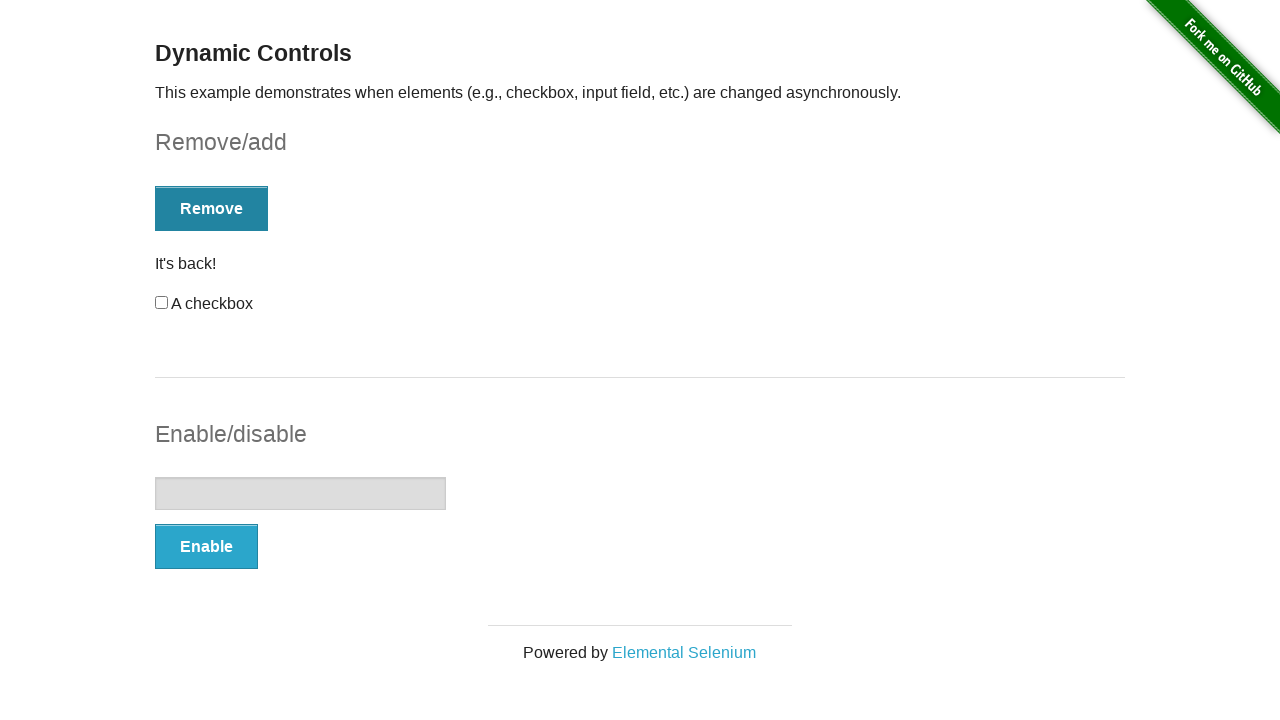

Retrieved message text after add: 'It's back!'
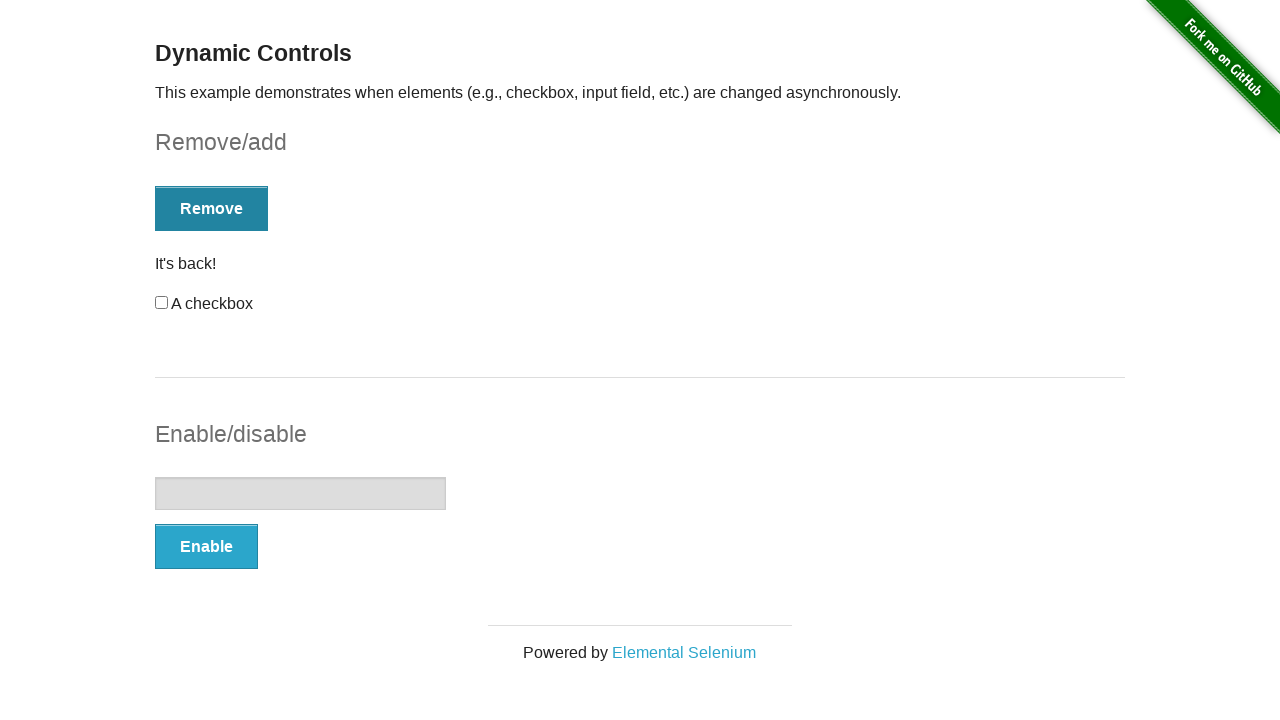

Verified message text is 'It's back!'
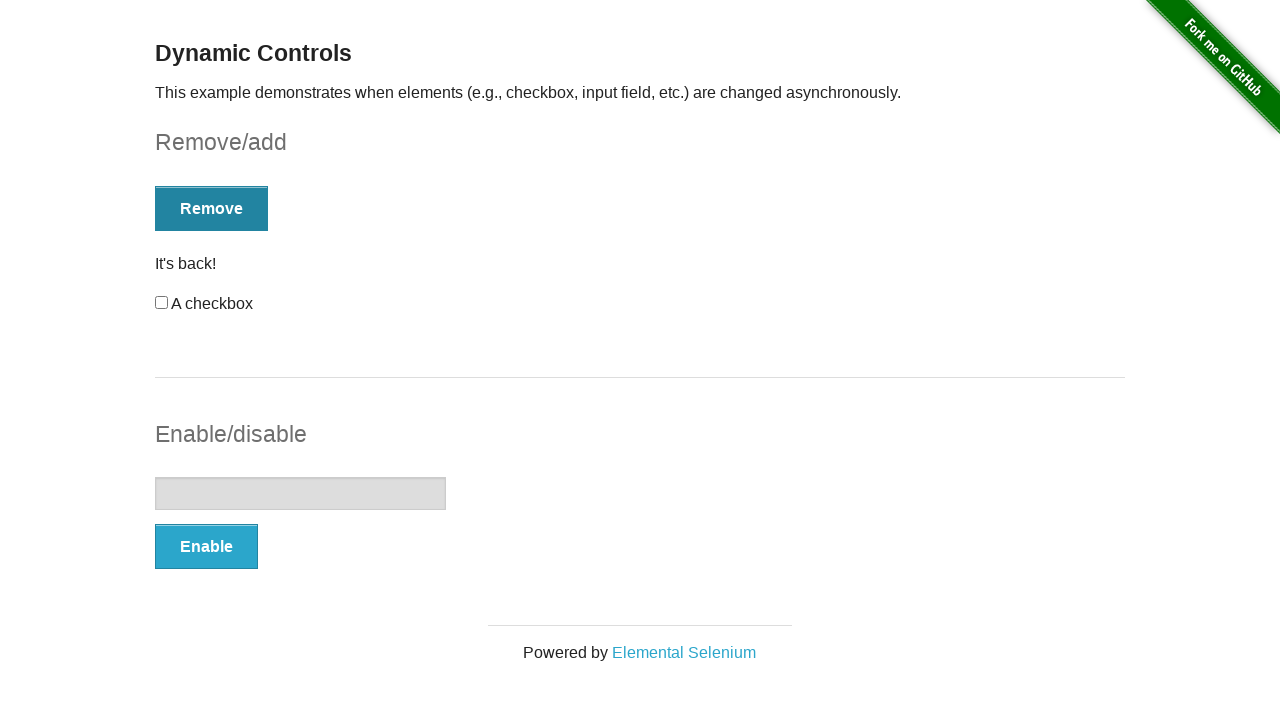

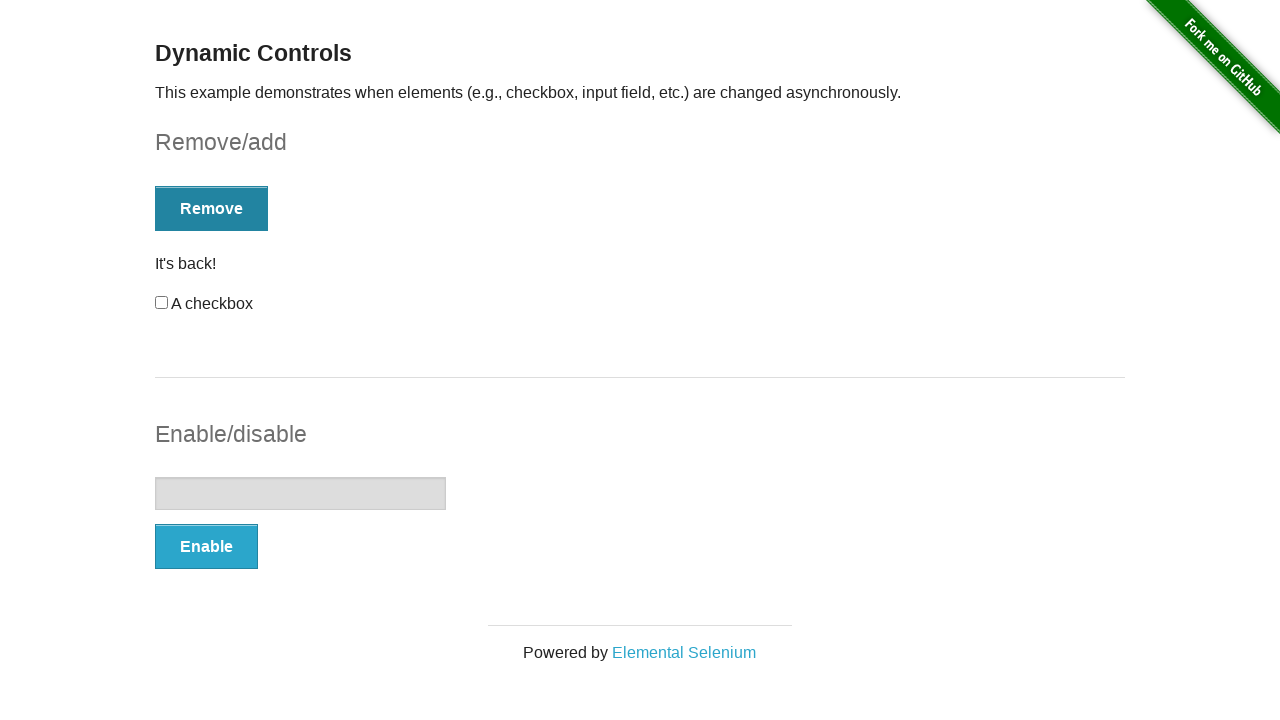